Tests that the counter displays the current number of todo items as items are added

Starting URL: https://demo.playwright.dev/todomvc

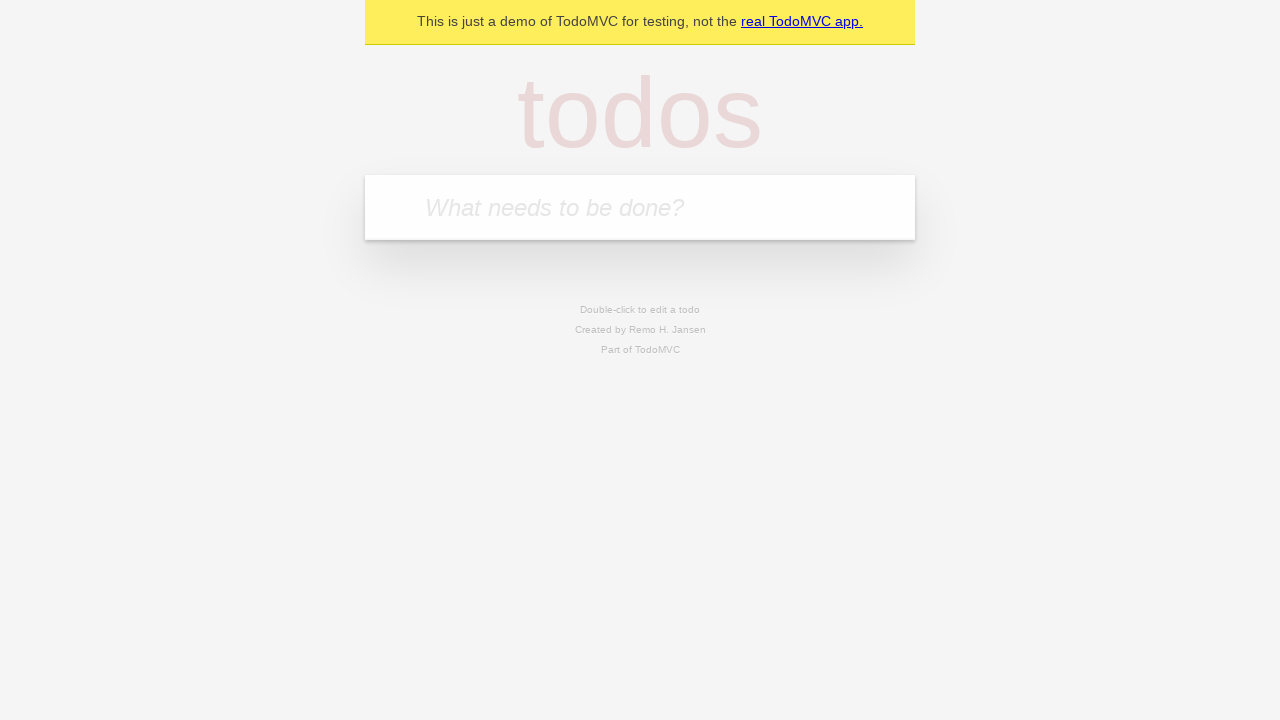

Filled todo input with 'buy some cheese' on internal:attr=[placeholder="What needs to be done?"i]
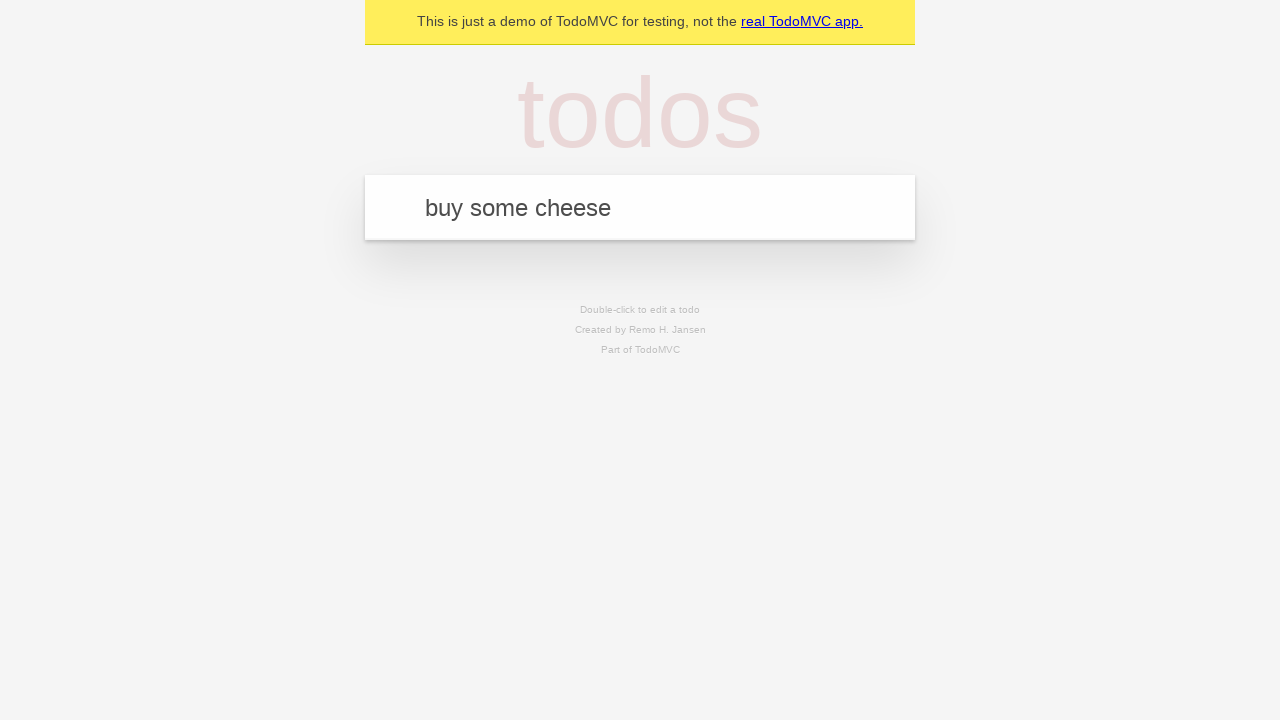

Pressed Enter to add first todo item on internal:attr=[placeholder="What needs to be done?"i]
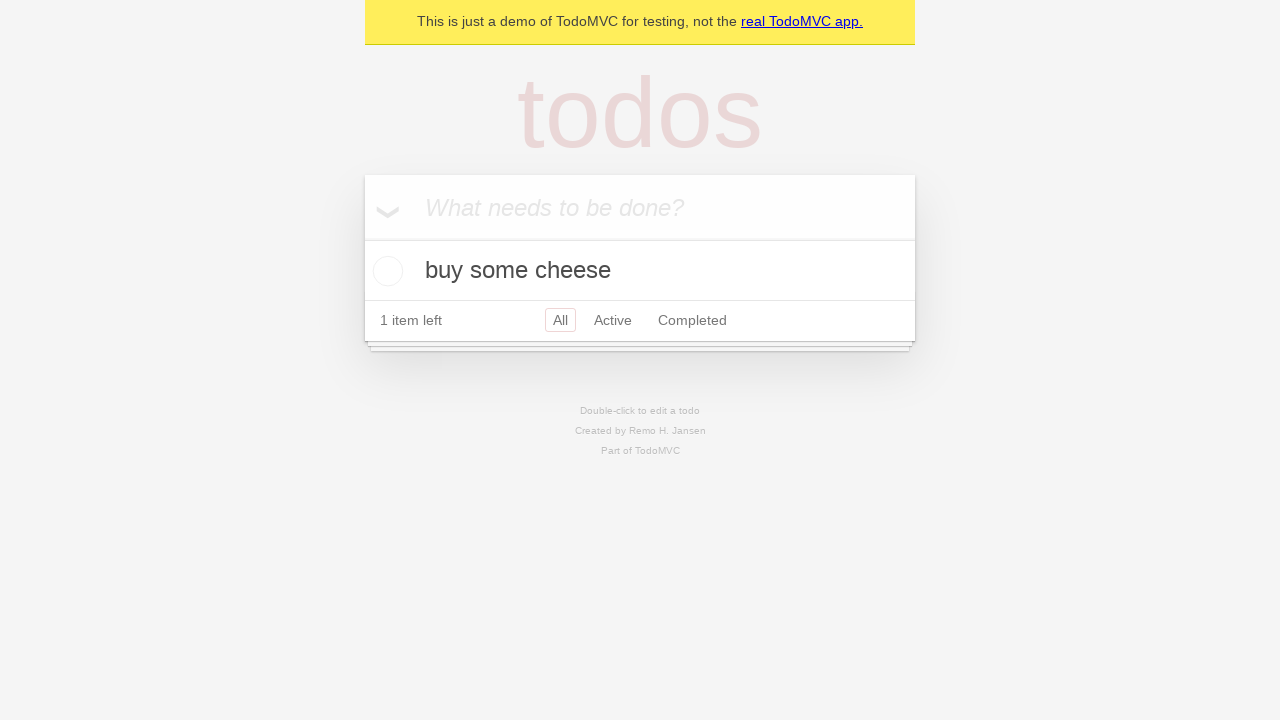

Todo counter element appeared
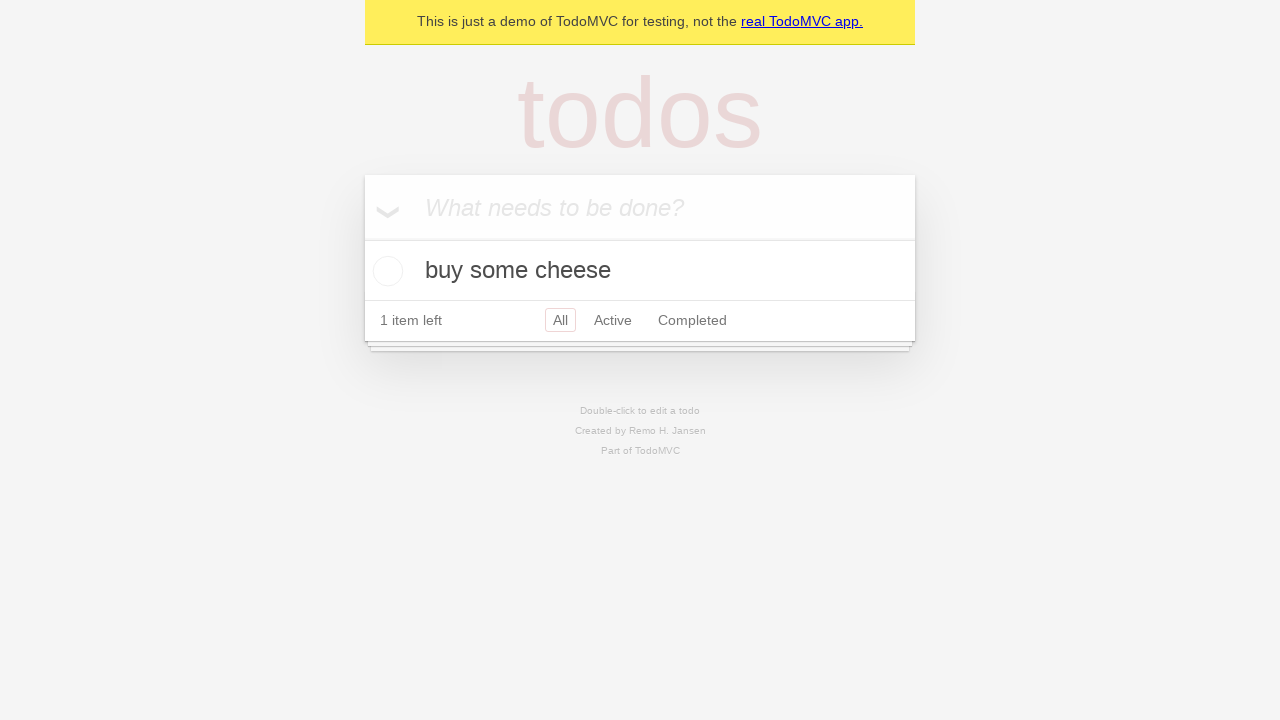

Filled todo input with 'feed the cat' on internal:attr=[placeholder="What needs to be done?"i]
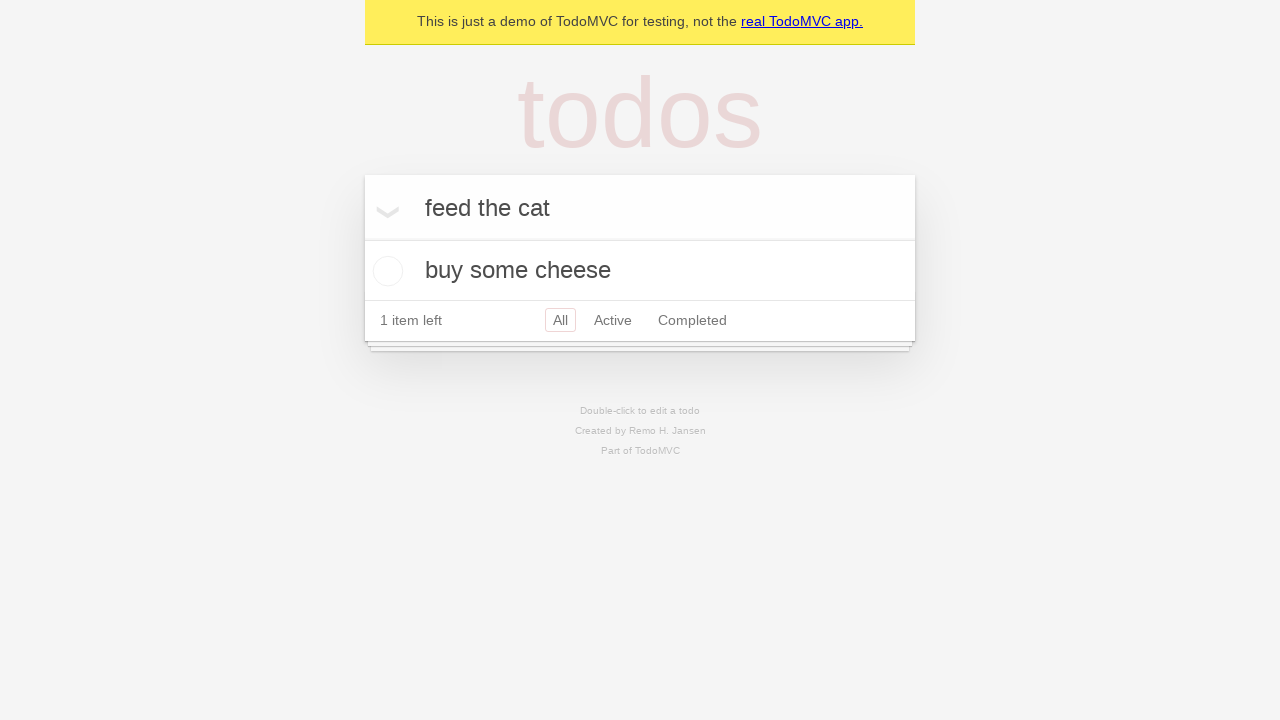

Pressed Enter to add second todo item on internal:attr=[placeholder="What needs to be done?"i]
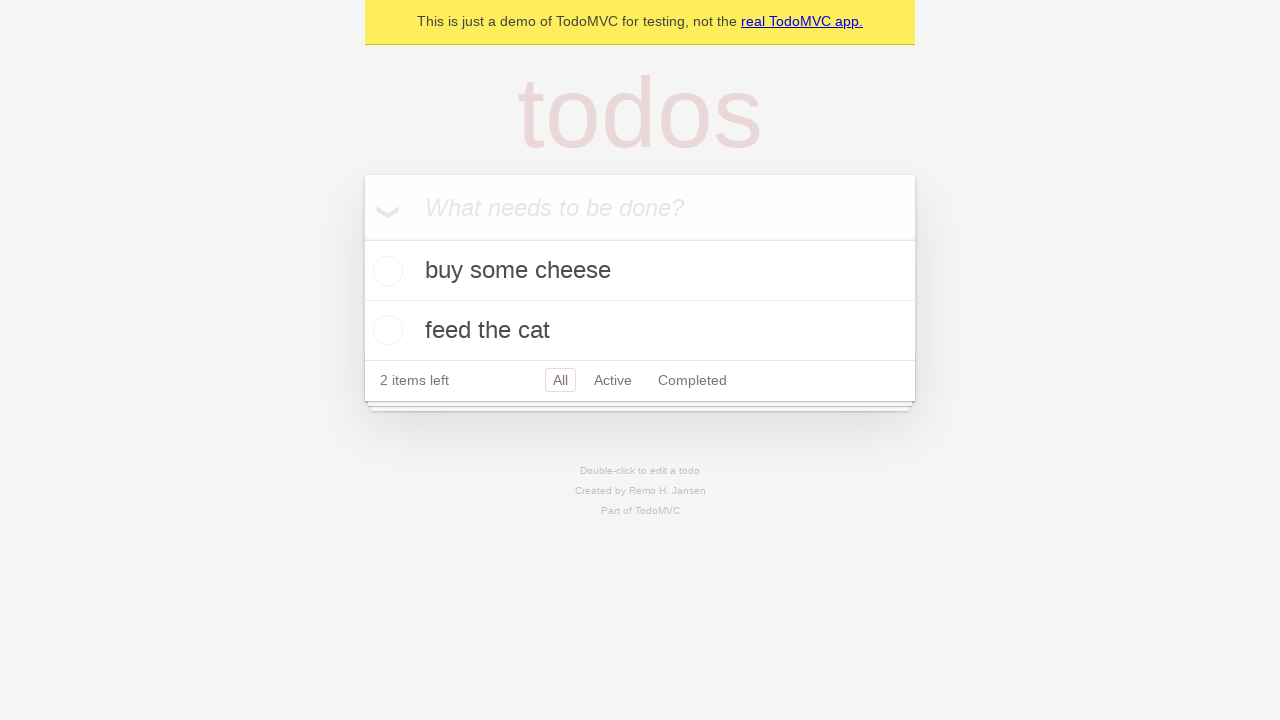

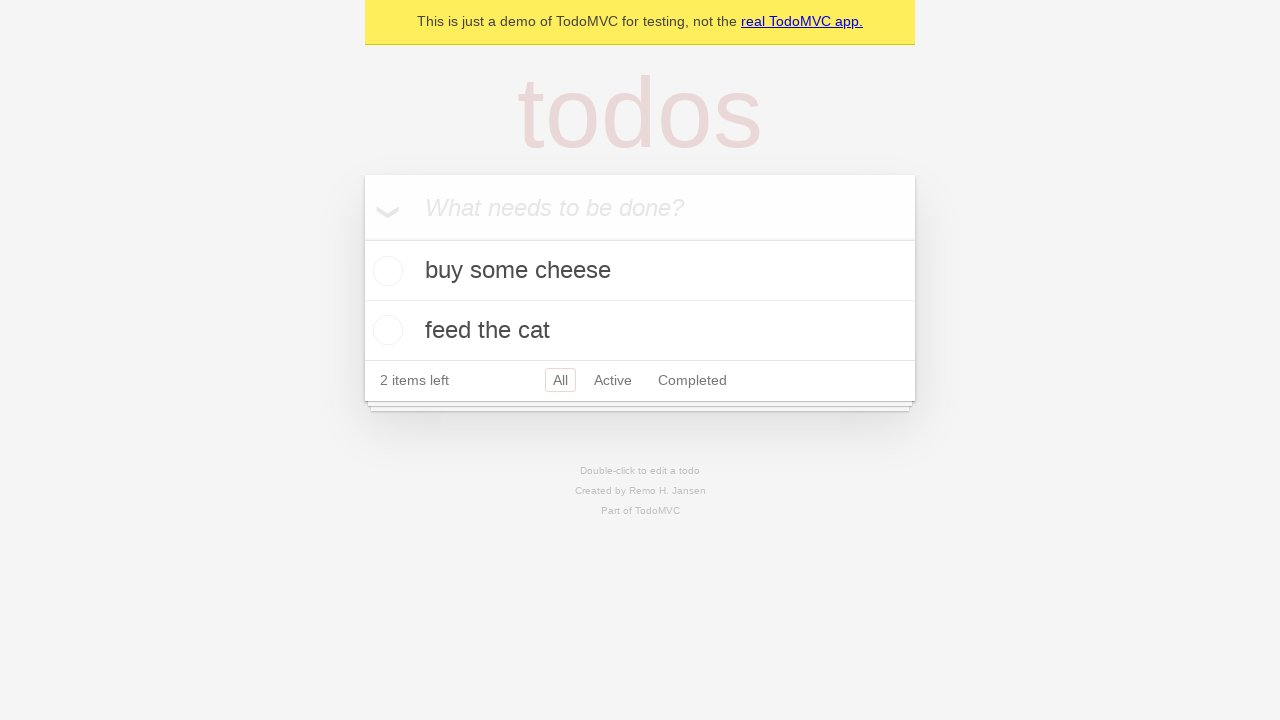